Navigates to an automation practice page and scrolls down the page

Starting URL: https://rahulshettyacademy.com/AutomationPractice/

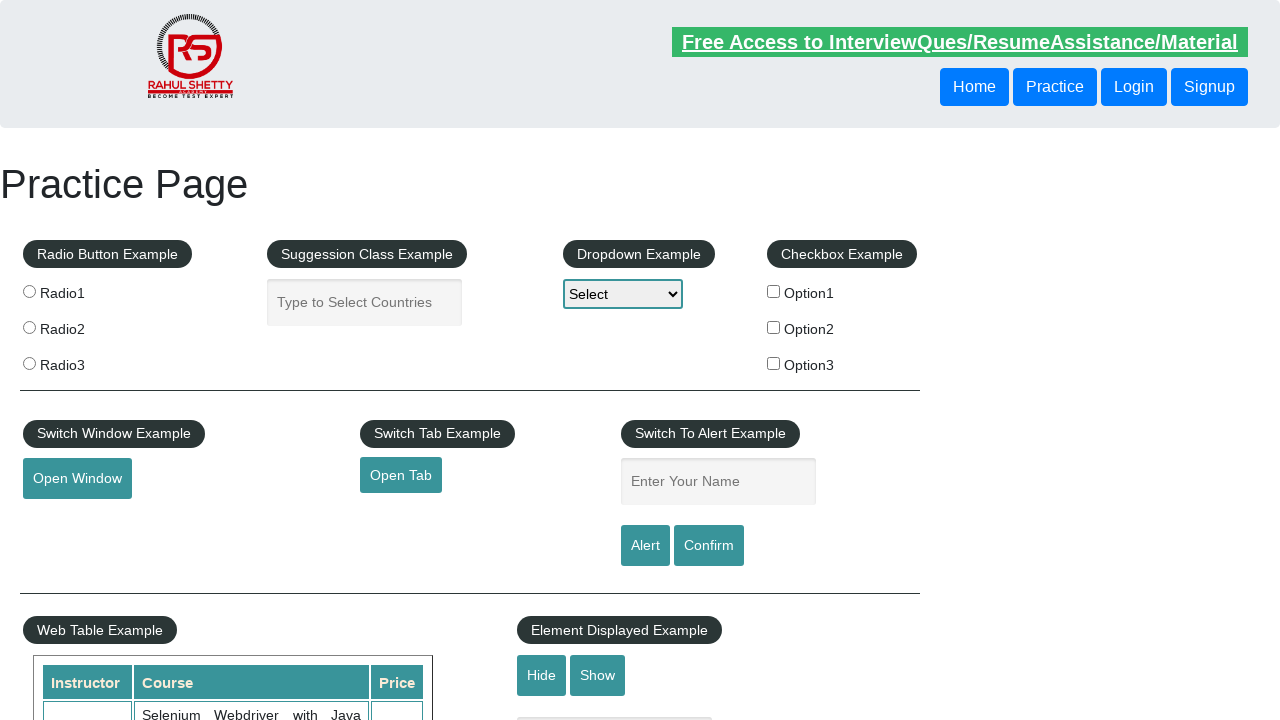

Scrolled down the page by 500 pixels
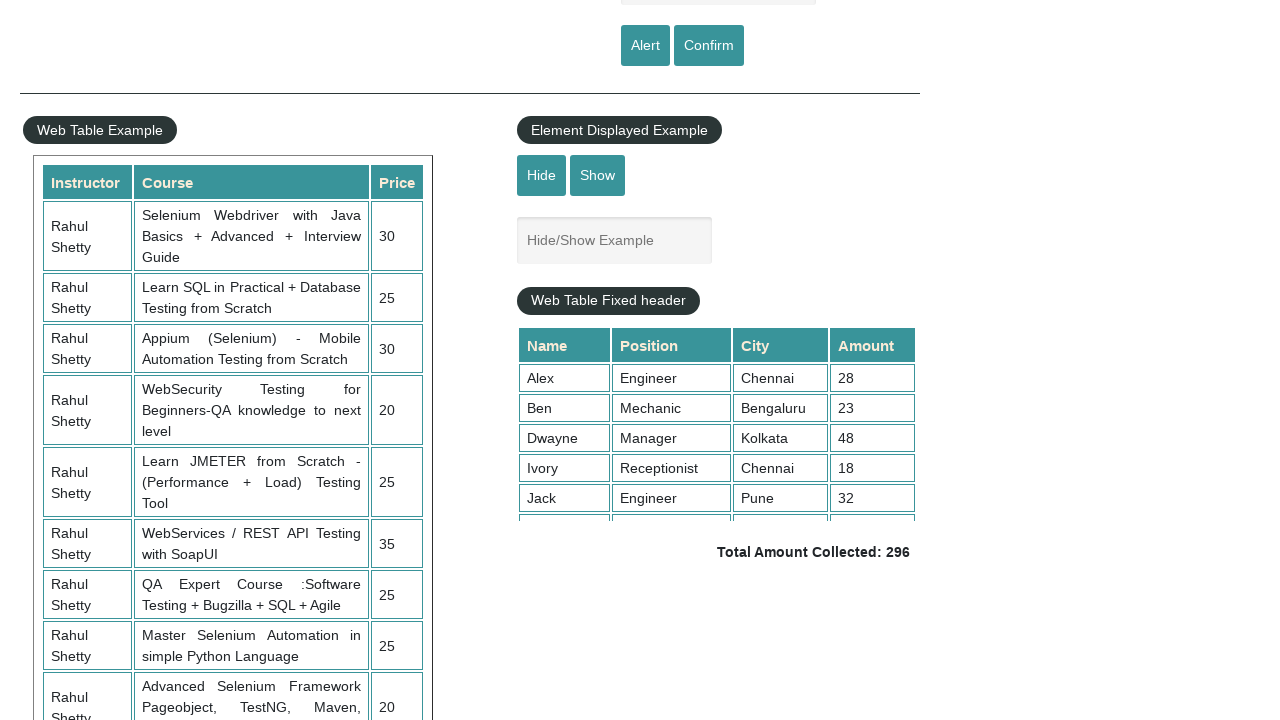

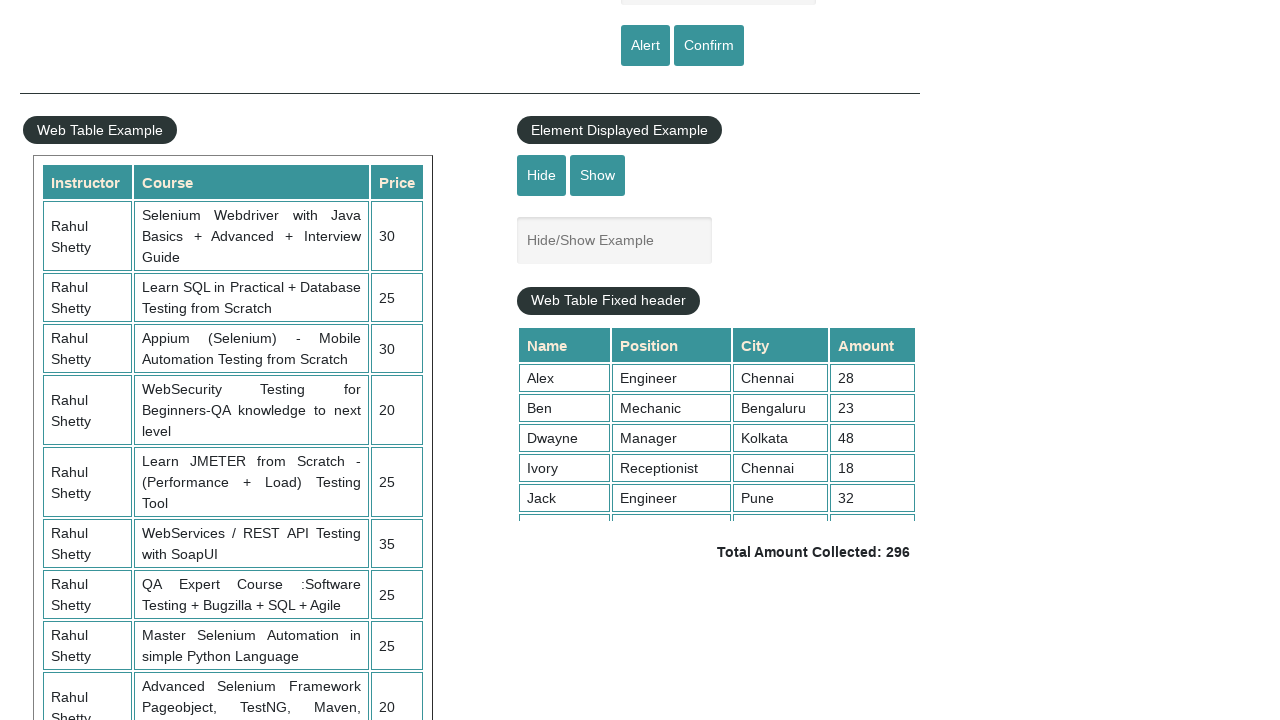